Navigates to the admin login page

Starting URL: http://www.gcrit.com/build3/admin/login.php

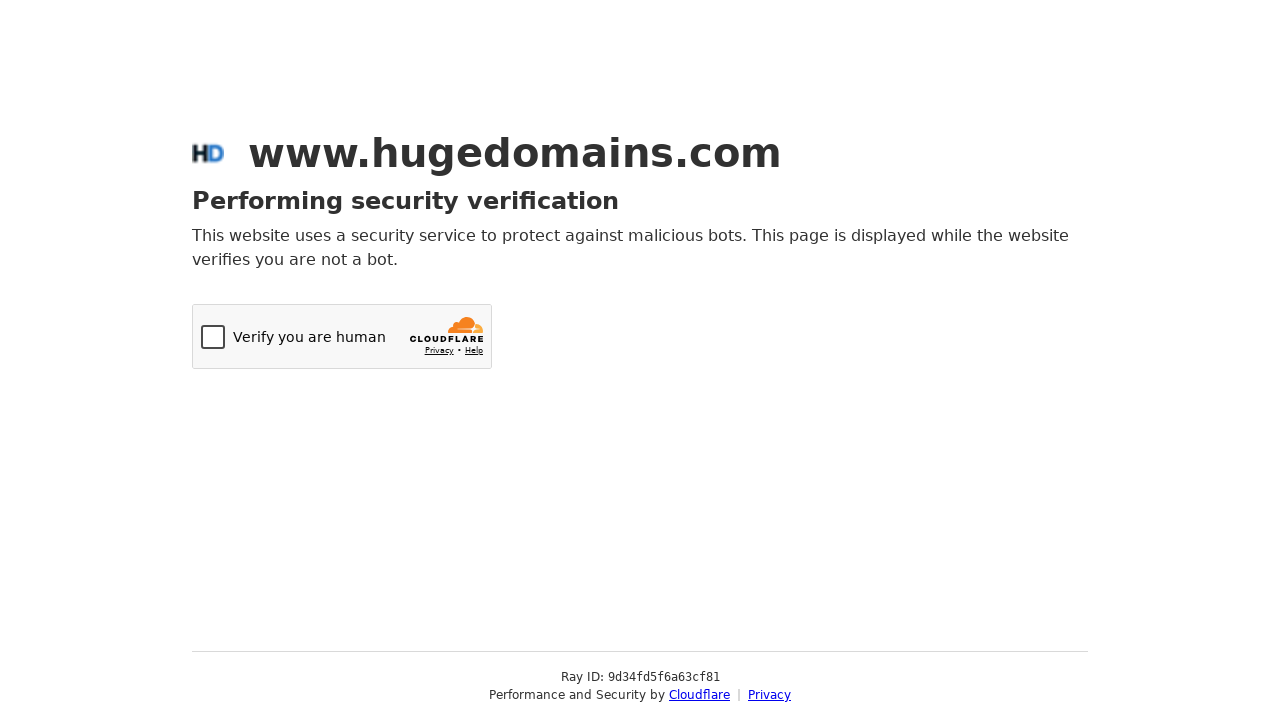

Navigated to admin login page
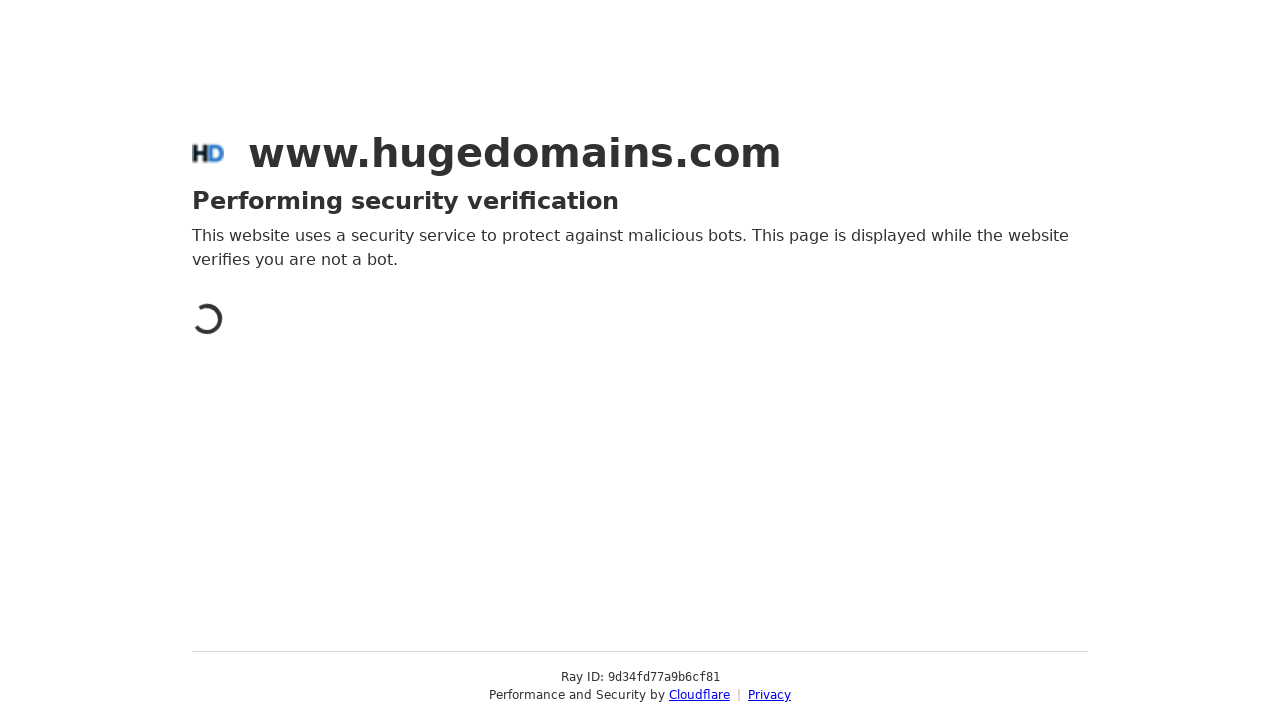

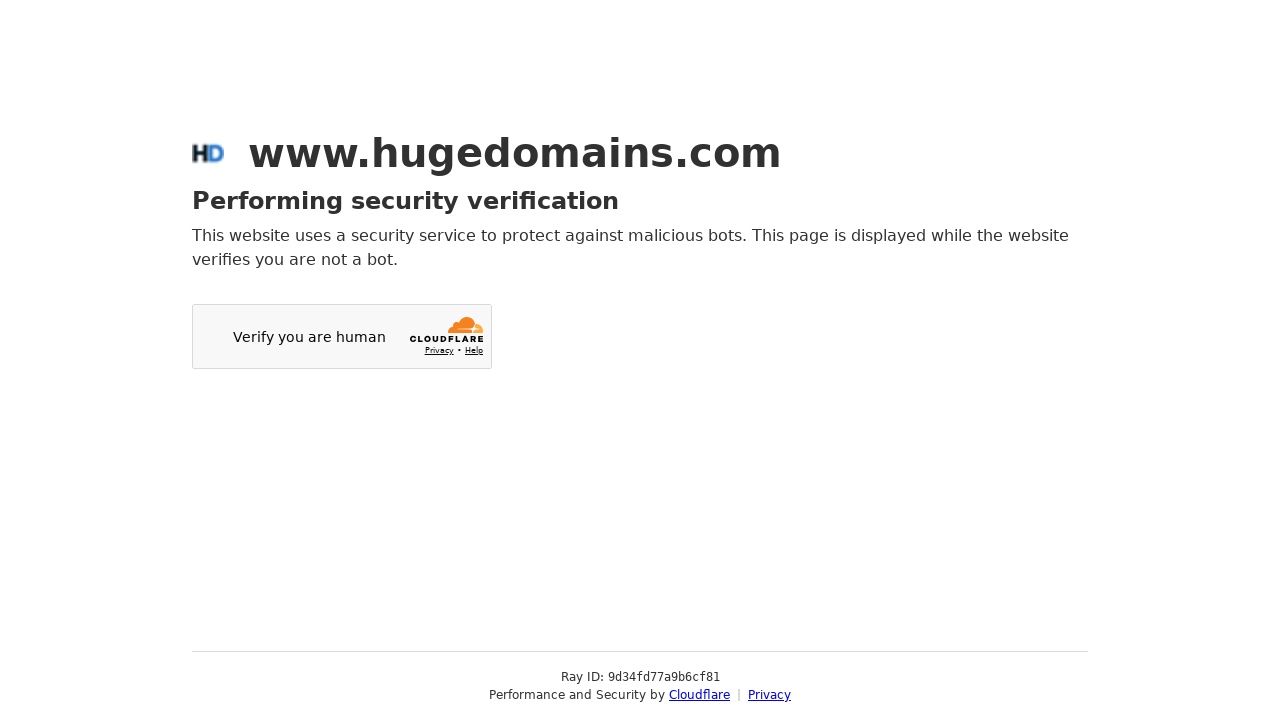